Tests a form submission by filling in full name, email, and address fields, then clicking submit and verifying the results are displayed

Starting URL: https://demoqa.com/text-box

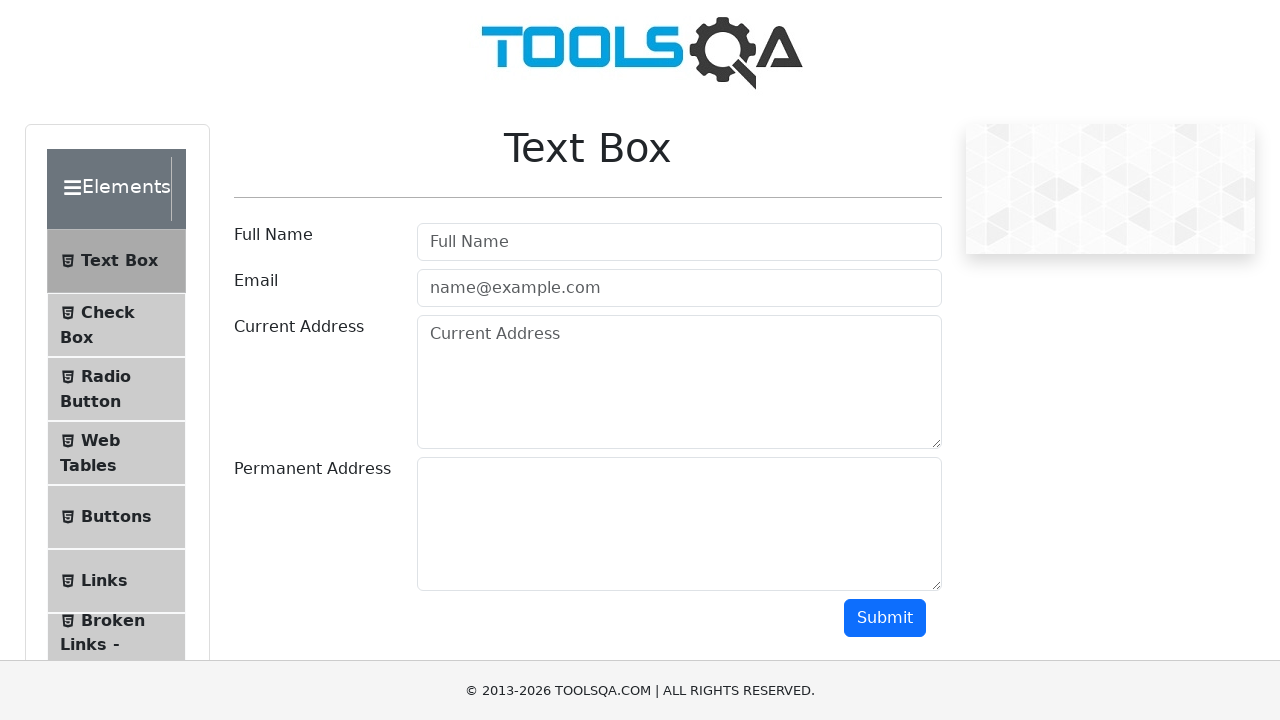

Filled Full Name field with 'Katarina Ljubinkovic' on #userName
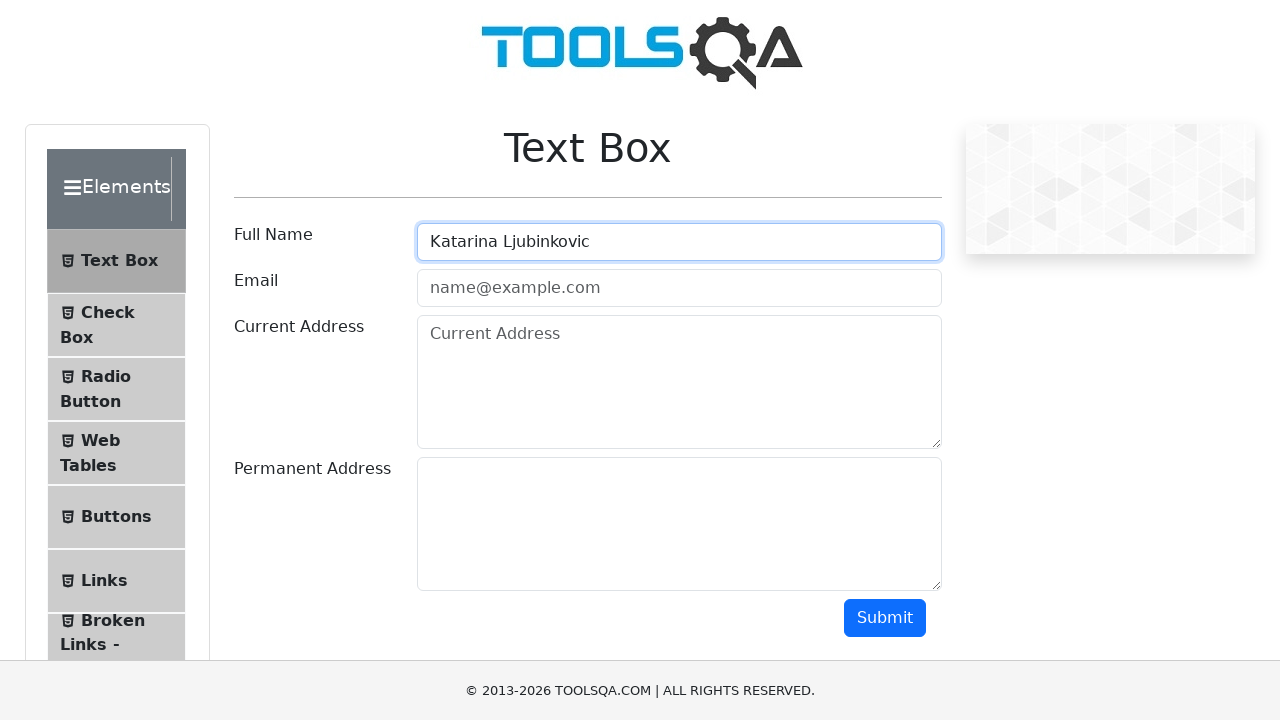

Filled Email field with 'katarinaljubinkovic@gmail.com' on #userEmail
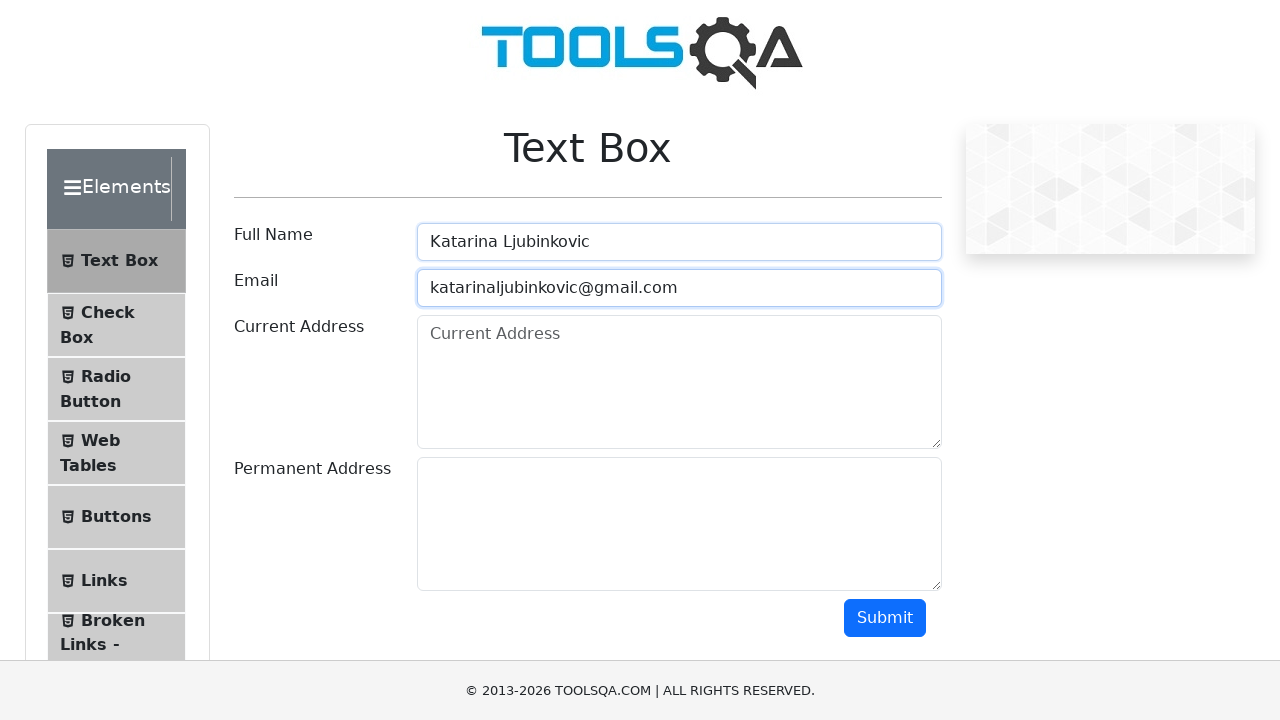

Filled Current Address field with '123 Main Street, Apartment 4B, New York, NY 10001' on #currentAddress
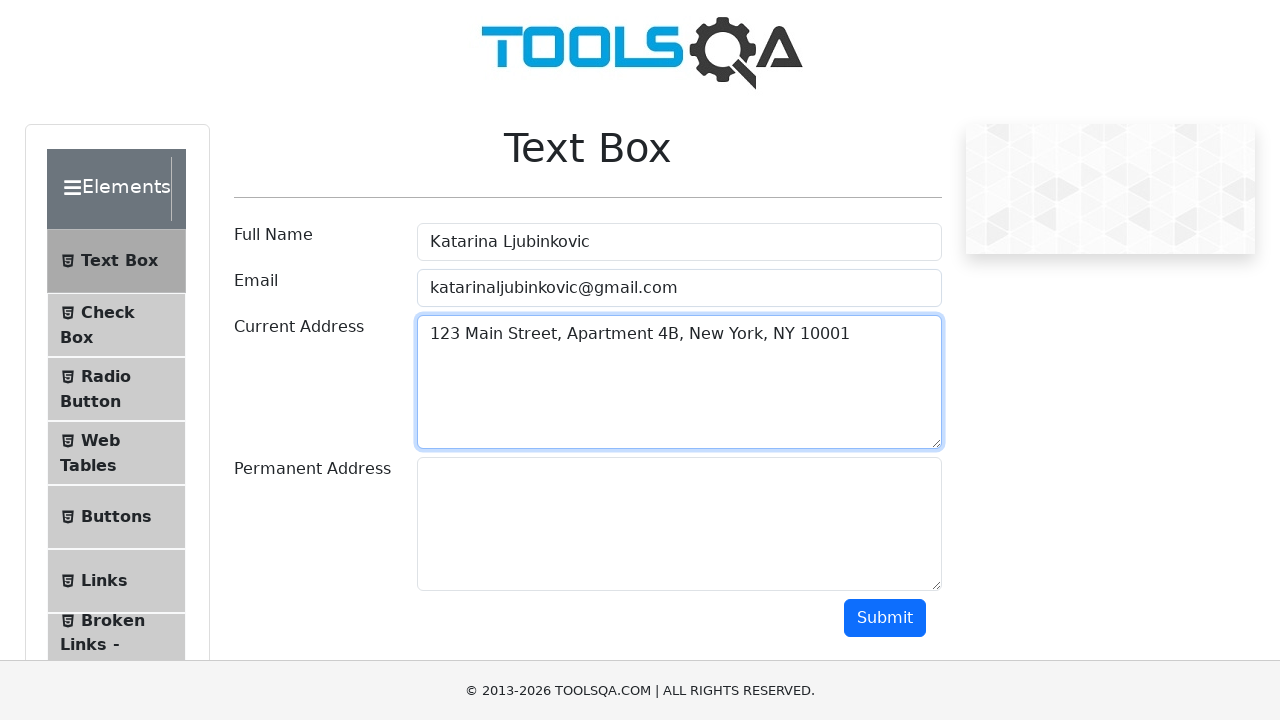

Scrolled down 600 pixels to reveal submit button
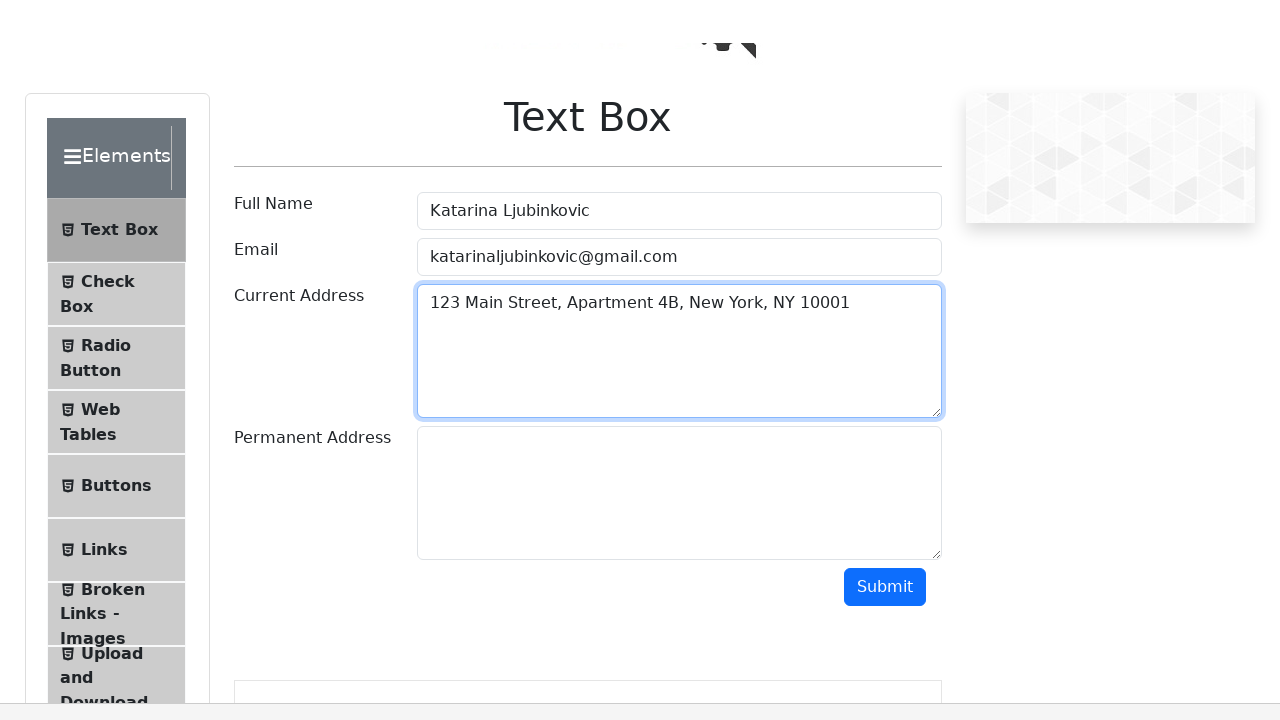

Filled Permanent Address field with '456 Oak Avenue, Suite 200, Los Angeles, CA 90001' on #permanentAddress
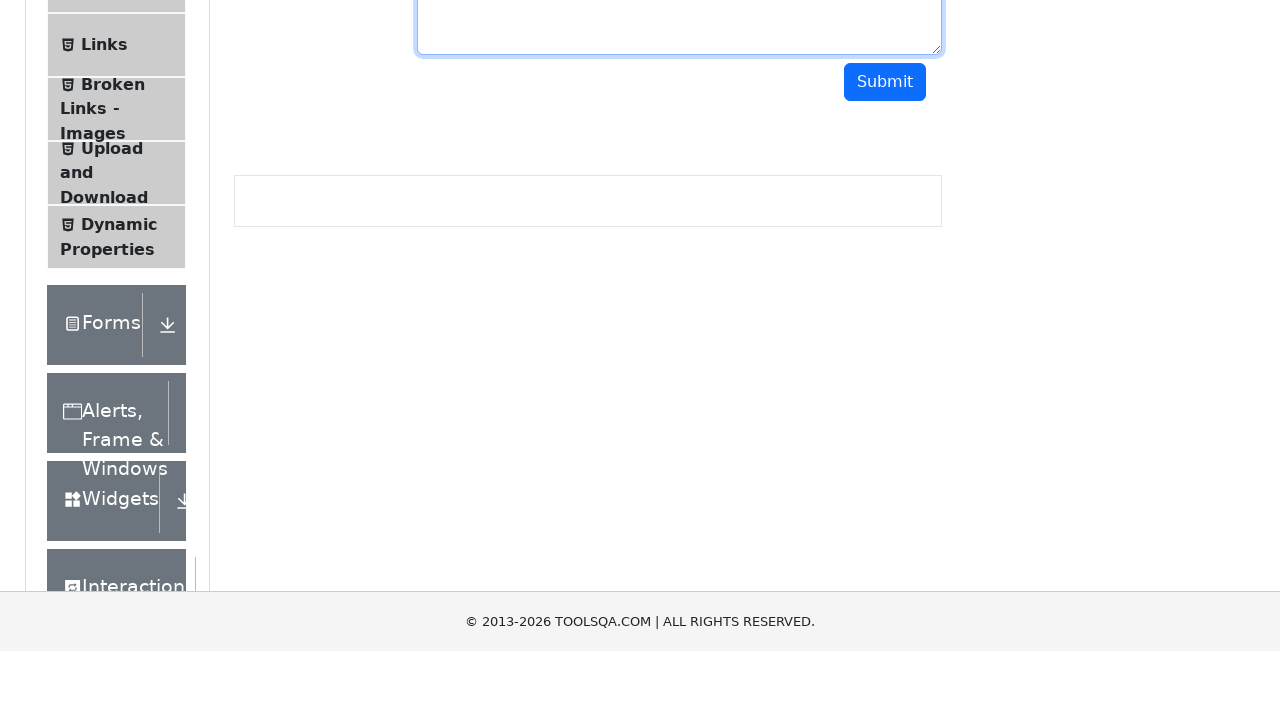

Clicked Submit button at (885, 152) on #submit
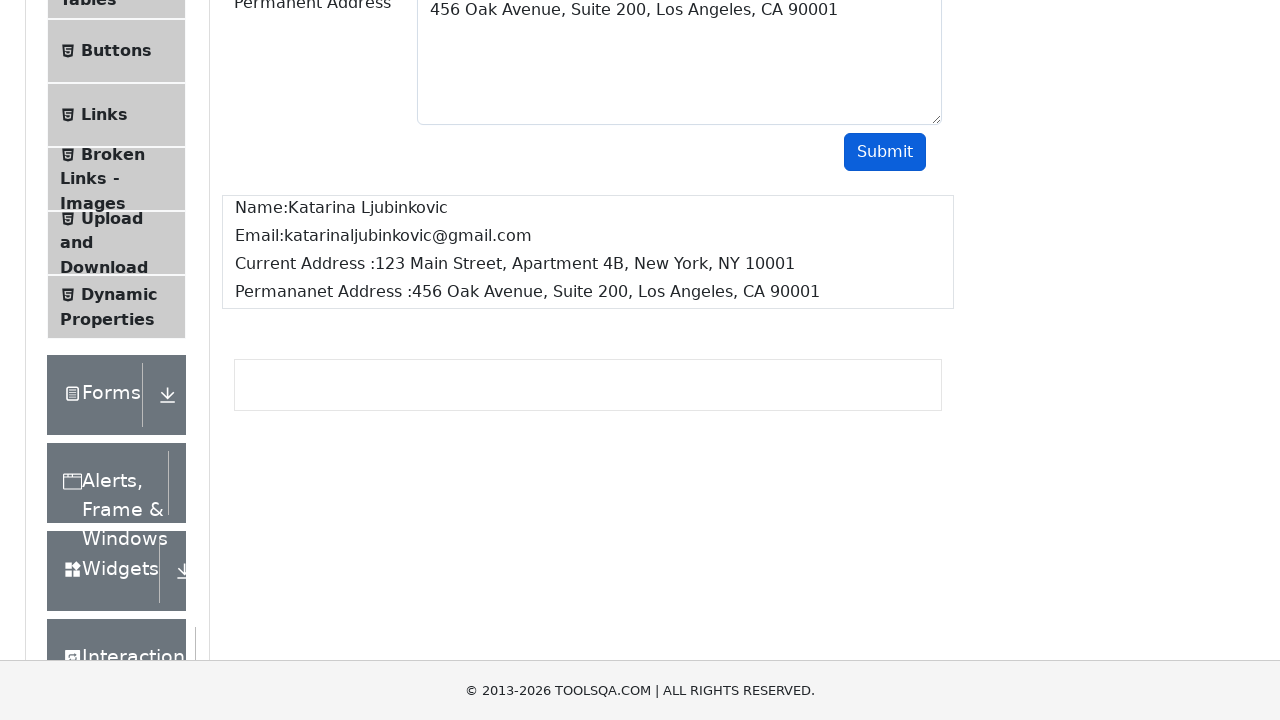

Form results displayed successfully
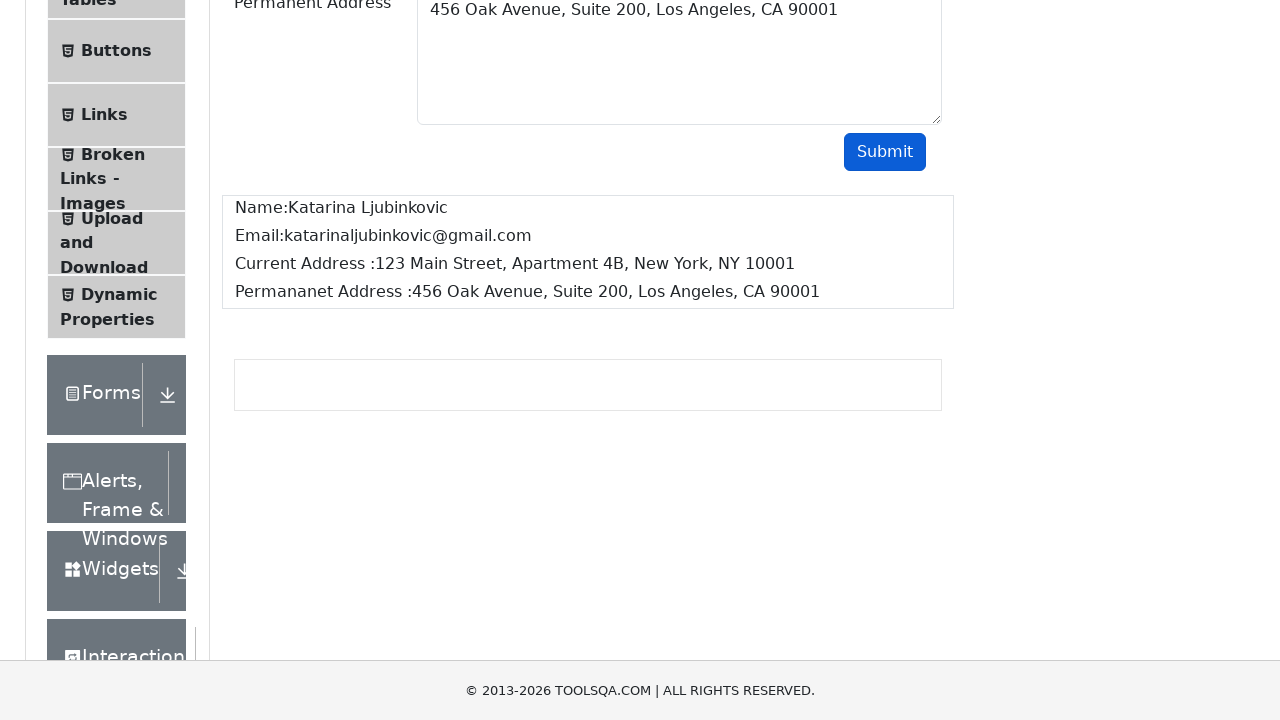

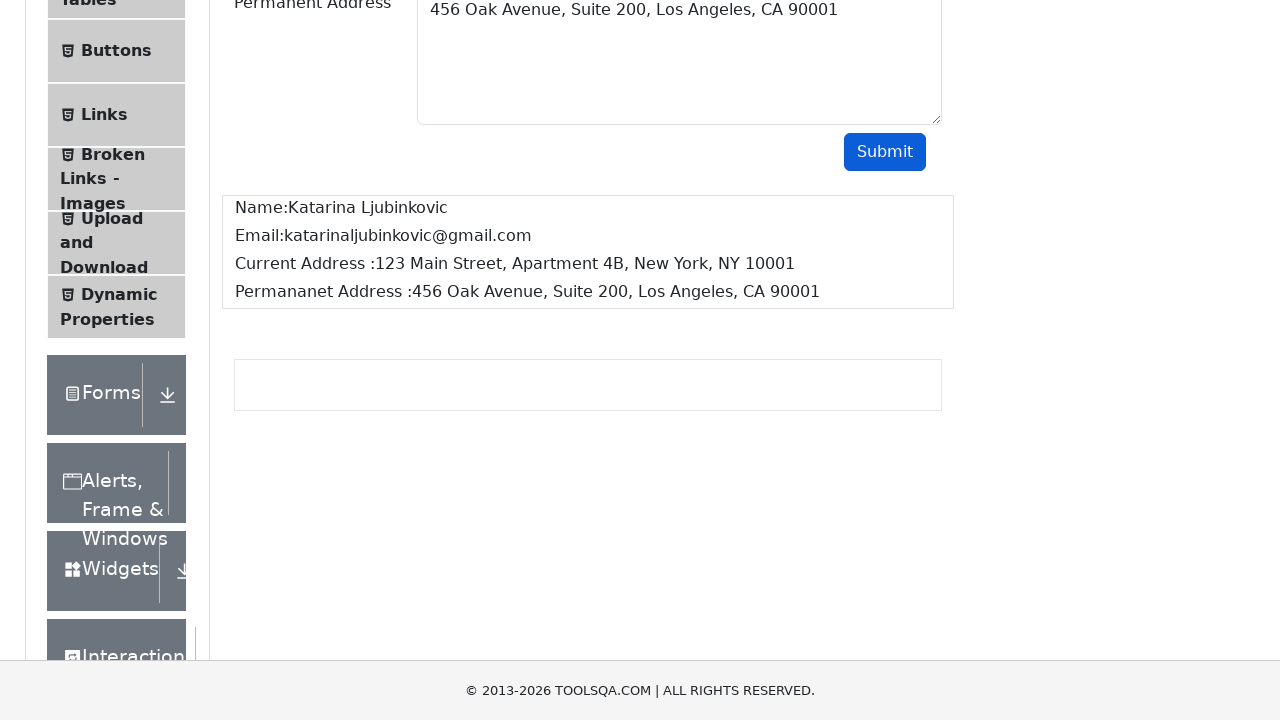